Tests jQuery UI datepicker functionality by switching to an iframe, opening the date picker, navigating to the next month, and selecting the 22nd day.

Starting URL: https://jqueryui.com/datepicker/

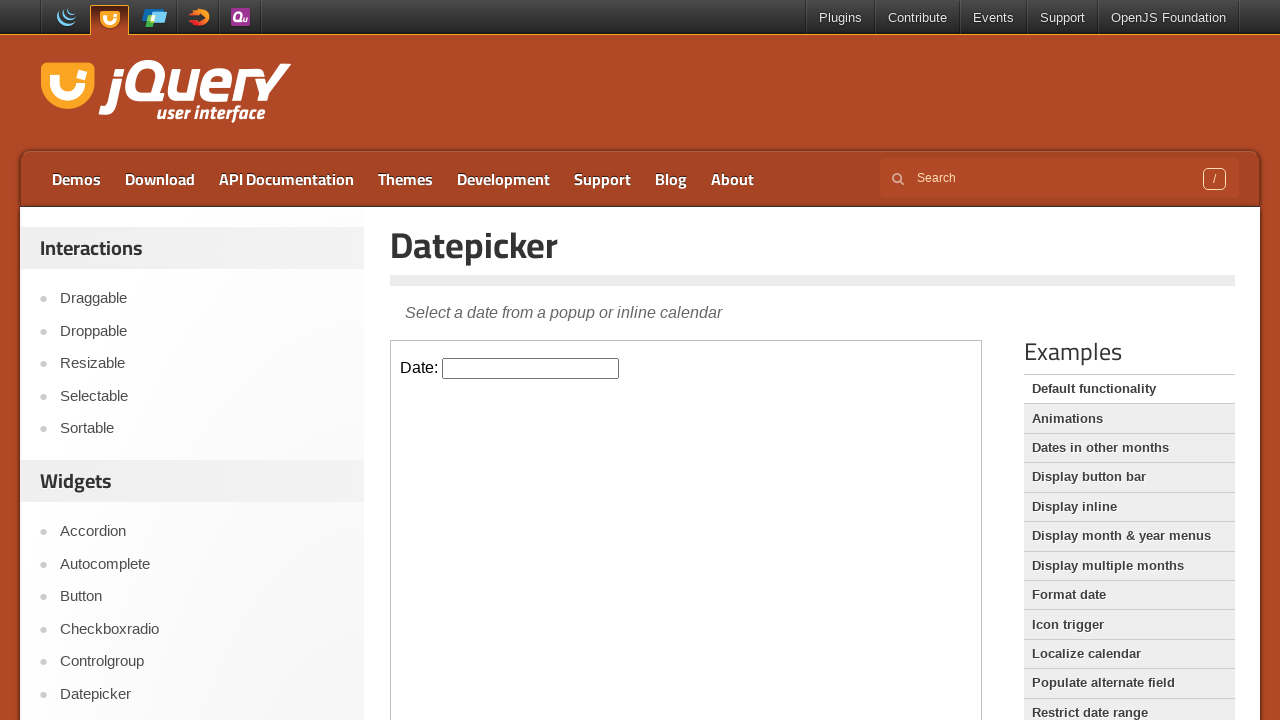

Located demo-frame iframe containing the date picker
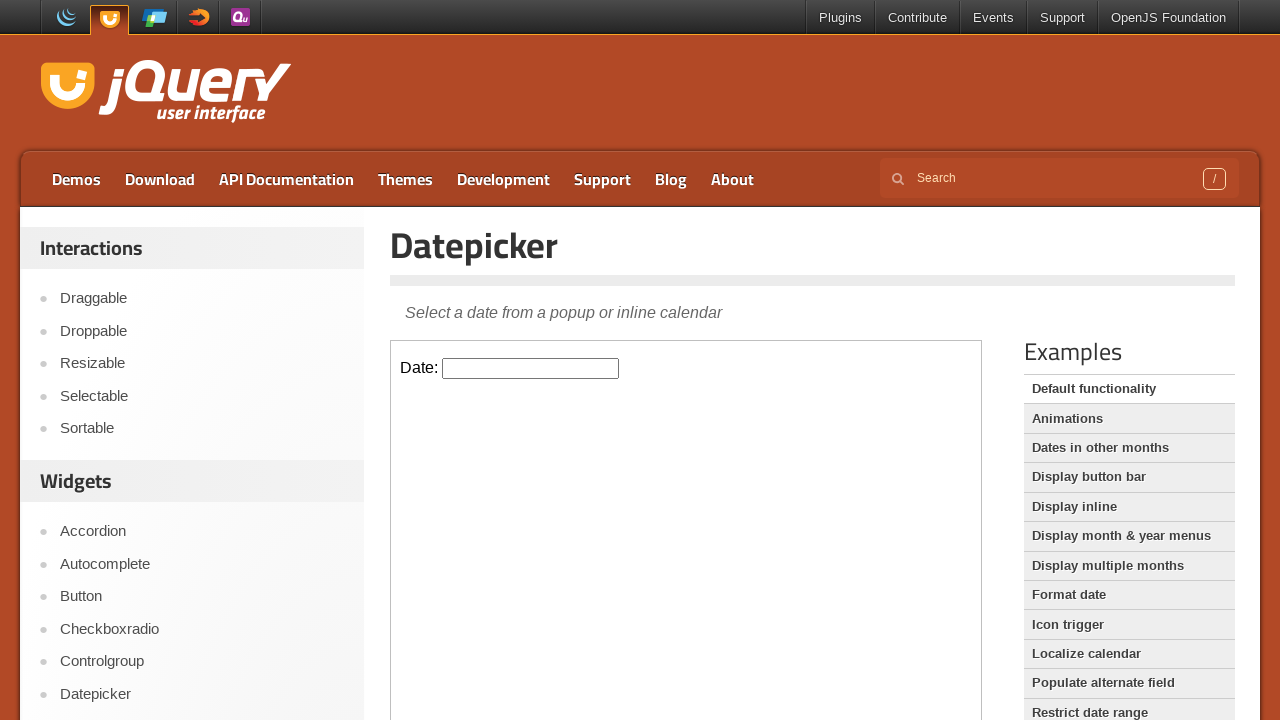

Clicked on the date picker input field to open the date picker at (531, 368) on .demo-frame >> internal:control=enter-frame >> #datepicker
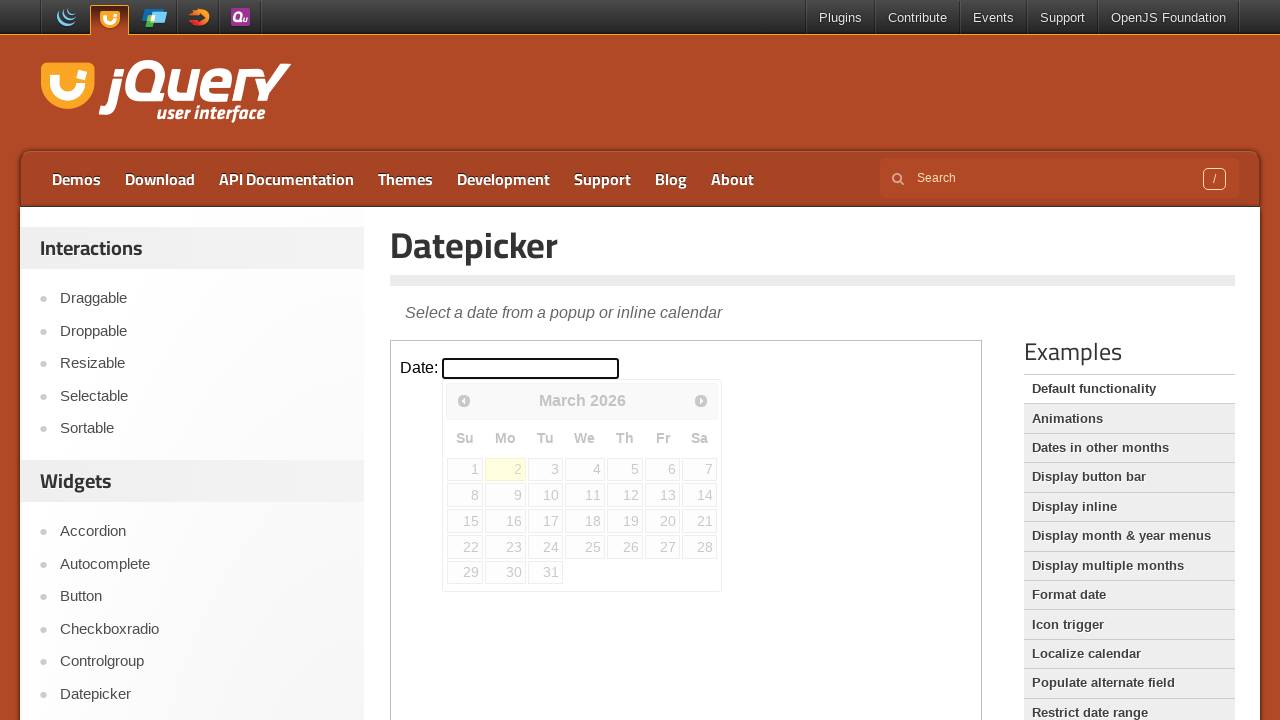

Clicked the next month button to navigate to the next month at (701, 400) on .demo-frame >> internal:control=enter-frame >> .ui-datepicker-next
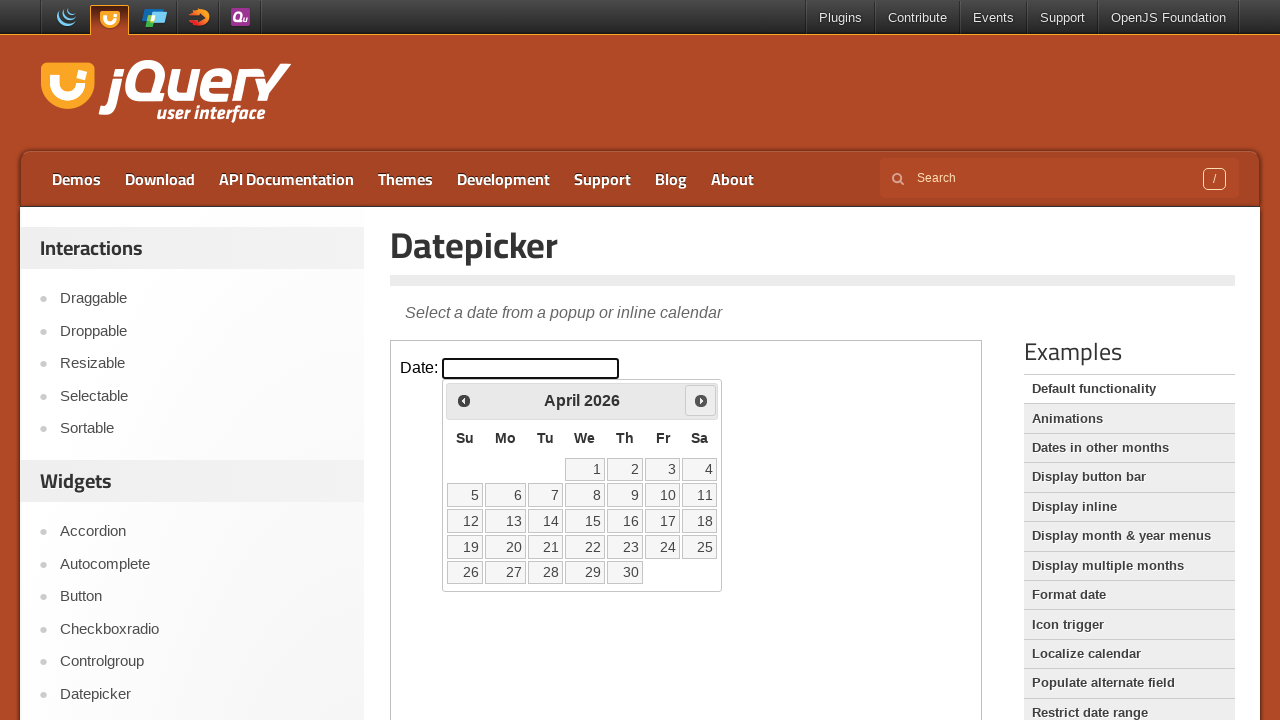

Selected date 22 from the date picker at (585, 547) on .demo-frame >> internal:control=enter-frame >> xpath=//a[text()='22']
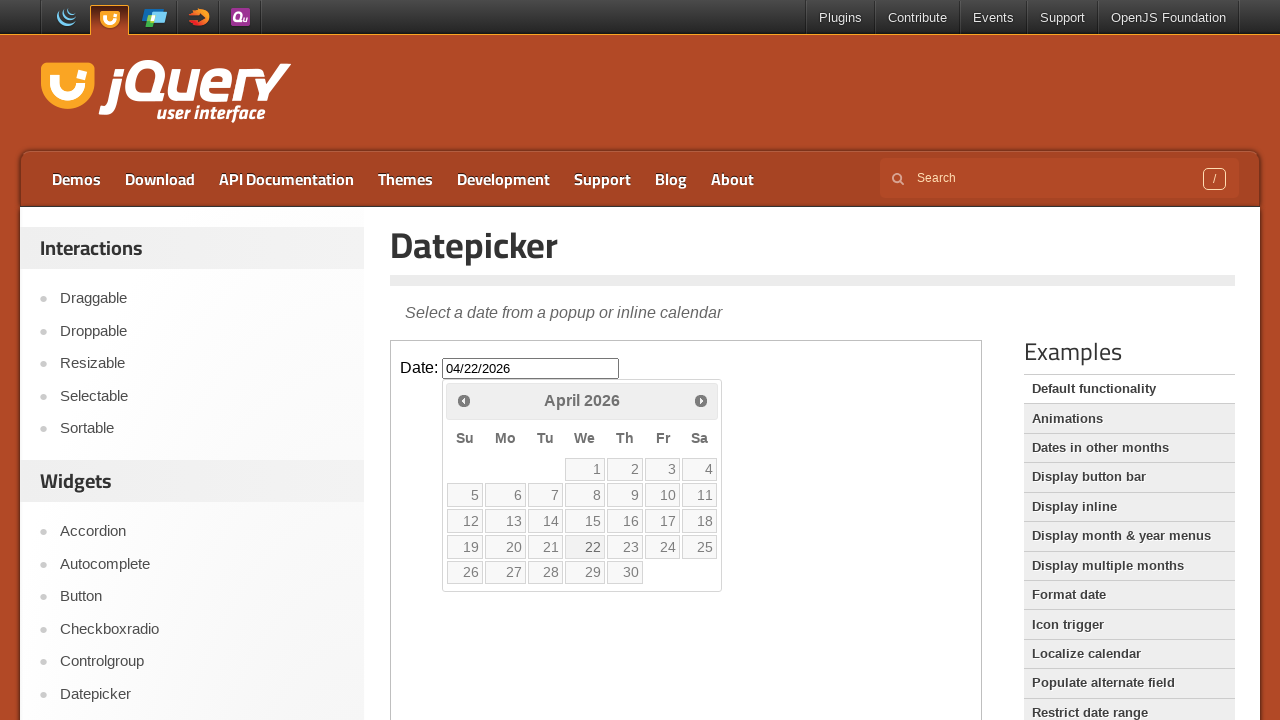

Verified the date picker input is ready
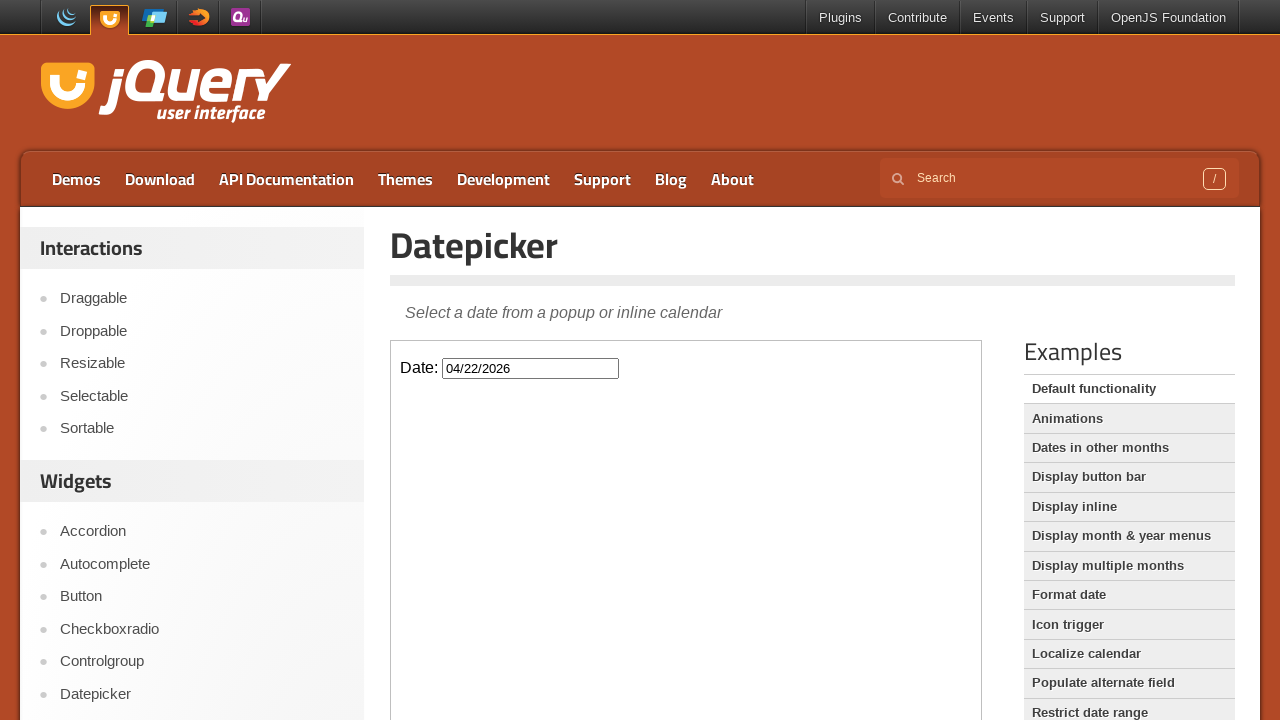

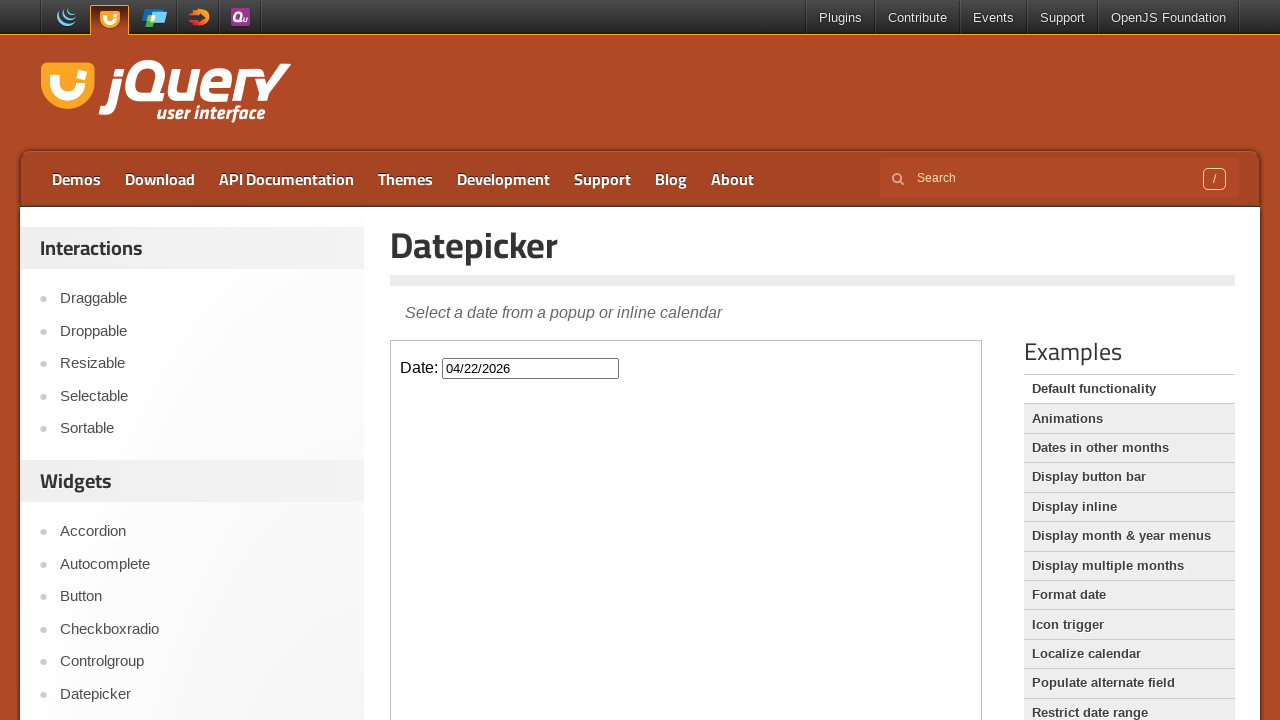